Registers a new user with randomly generated personal information including name, email, phone number, and password.

Starting URL: https://ecommerce-playground.lambdatest.io/index.php?route=account/register

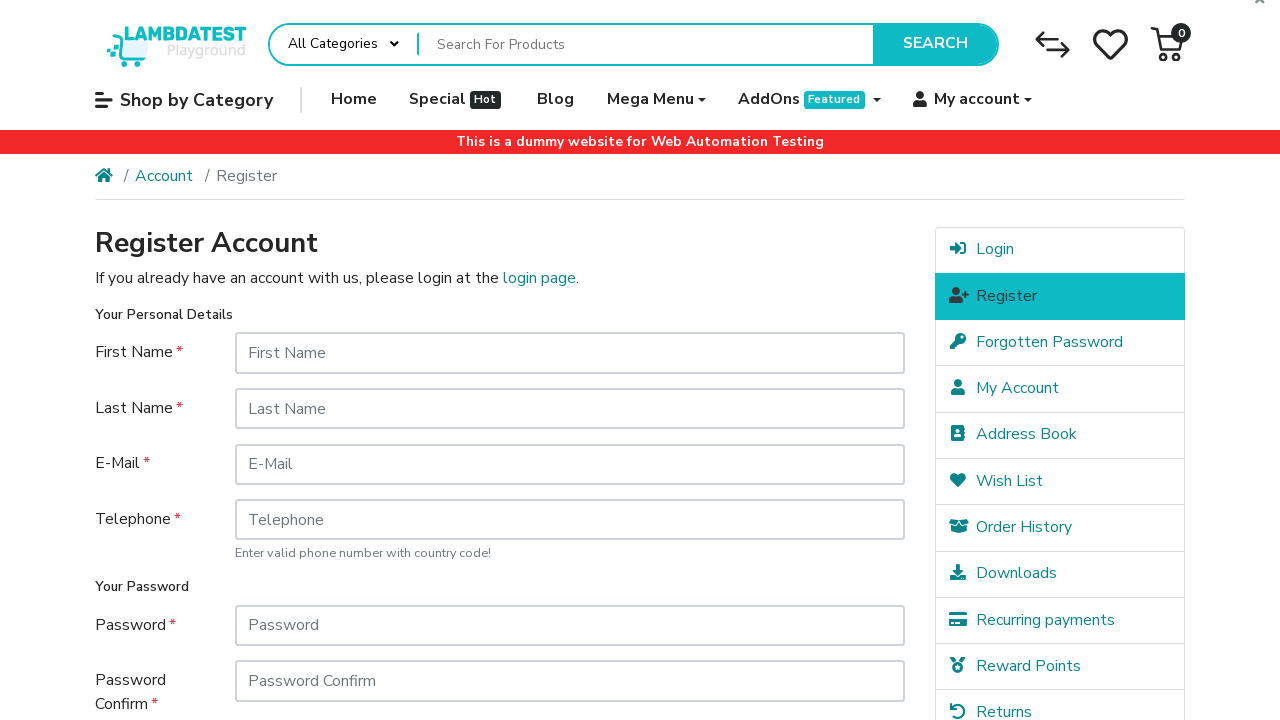

Filled first name field with 'Michael' on #input-firstname
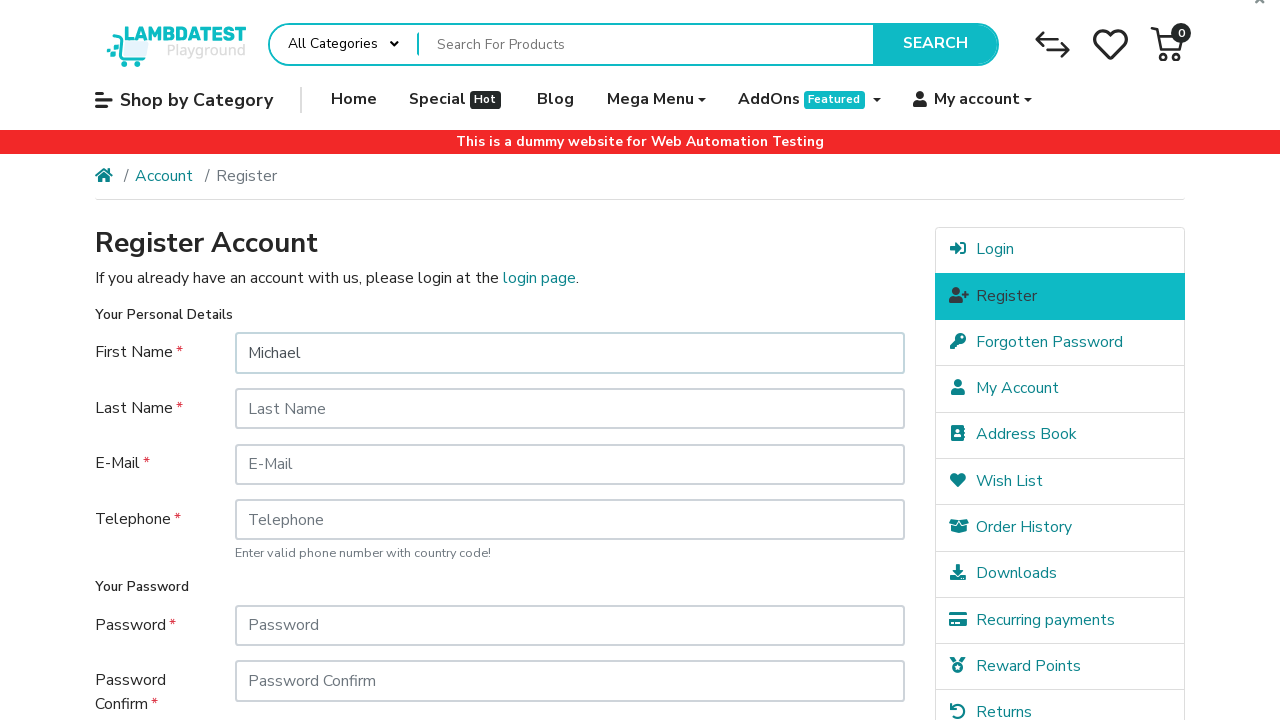

Filled last name field with 'Thompson' on #input-lastname
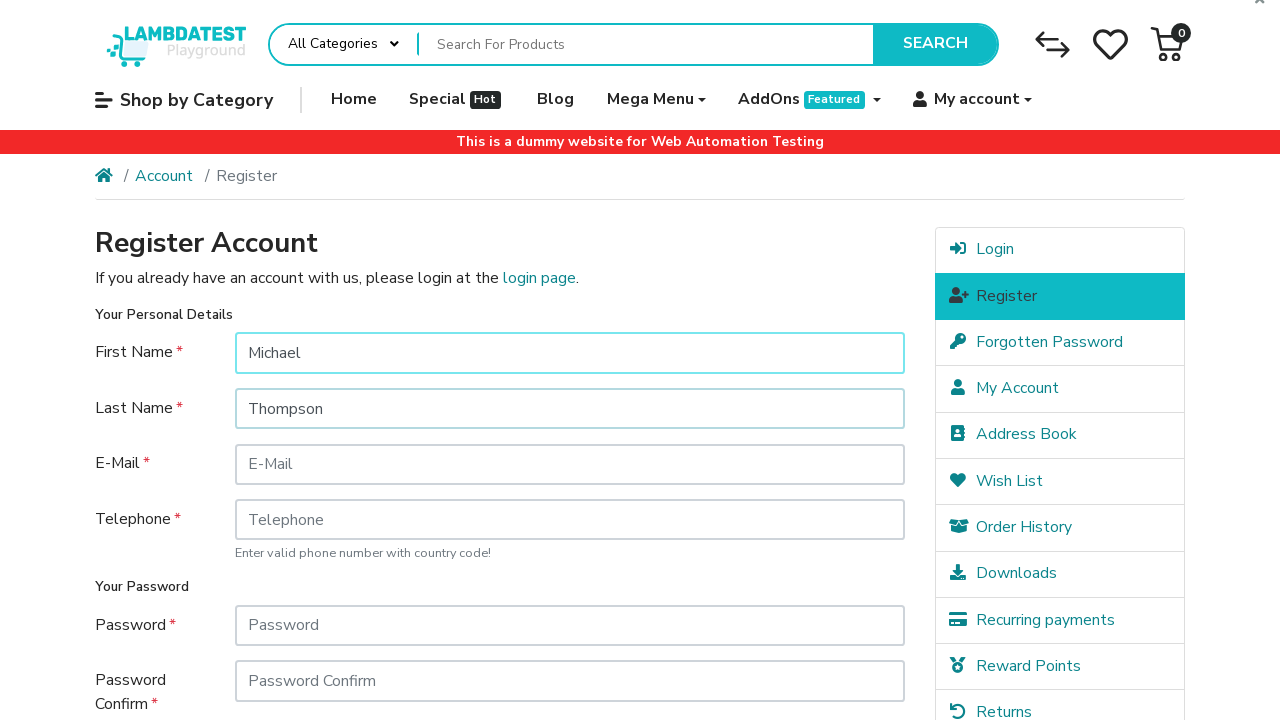

Filled email field with 'michael.thompson5621@example.com' on #input-email
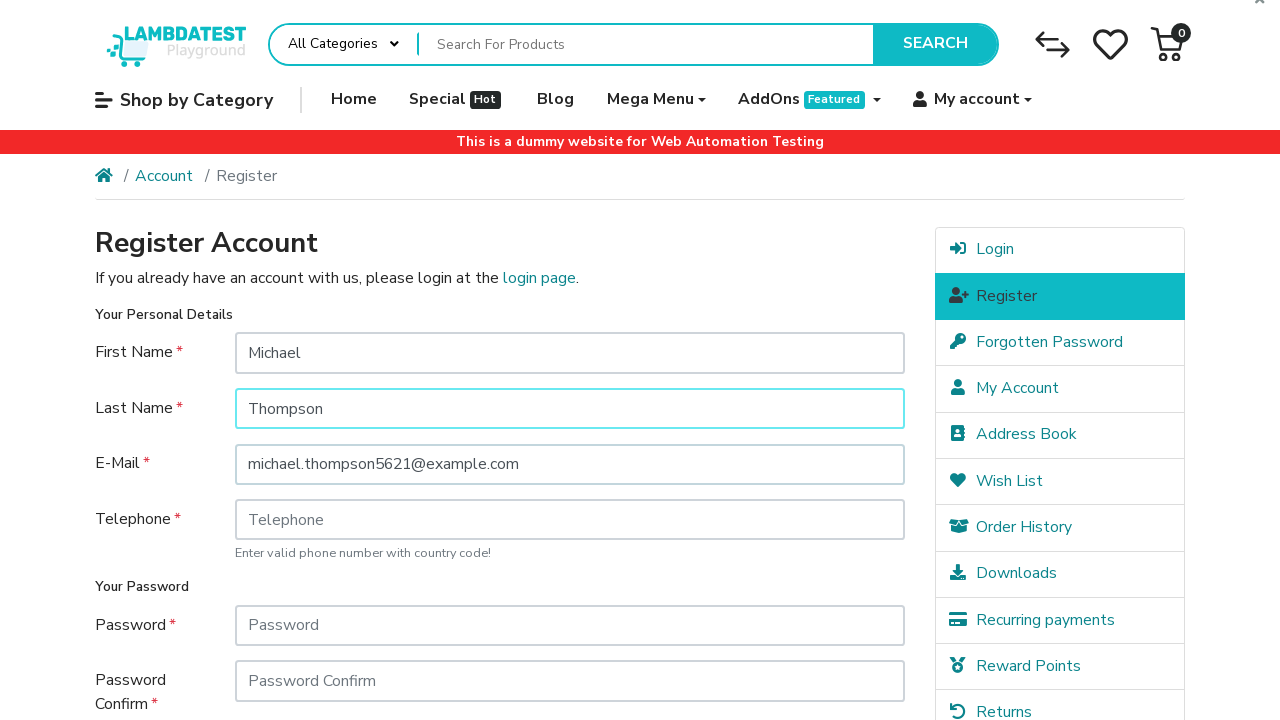

Filled telephone field with '555-123-4567' on #input-telephone
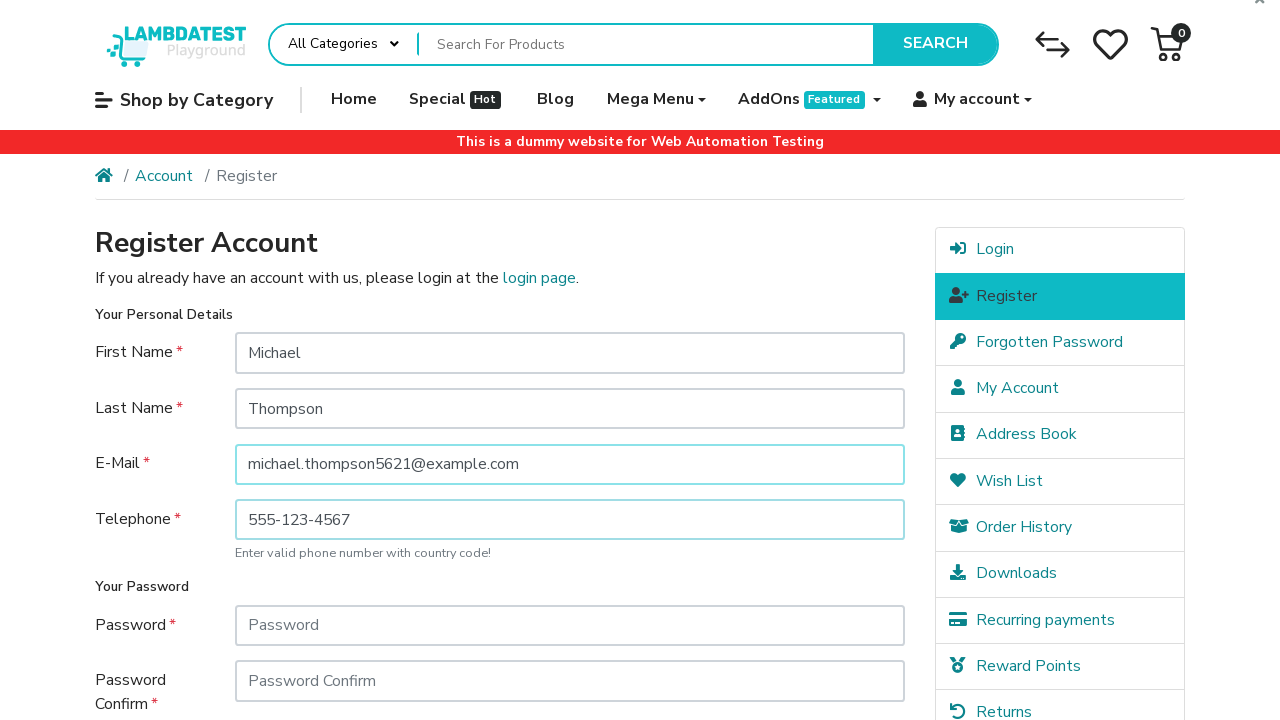

Filled password field with 'SecurePass789' on #input-password
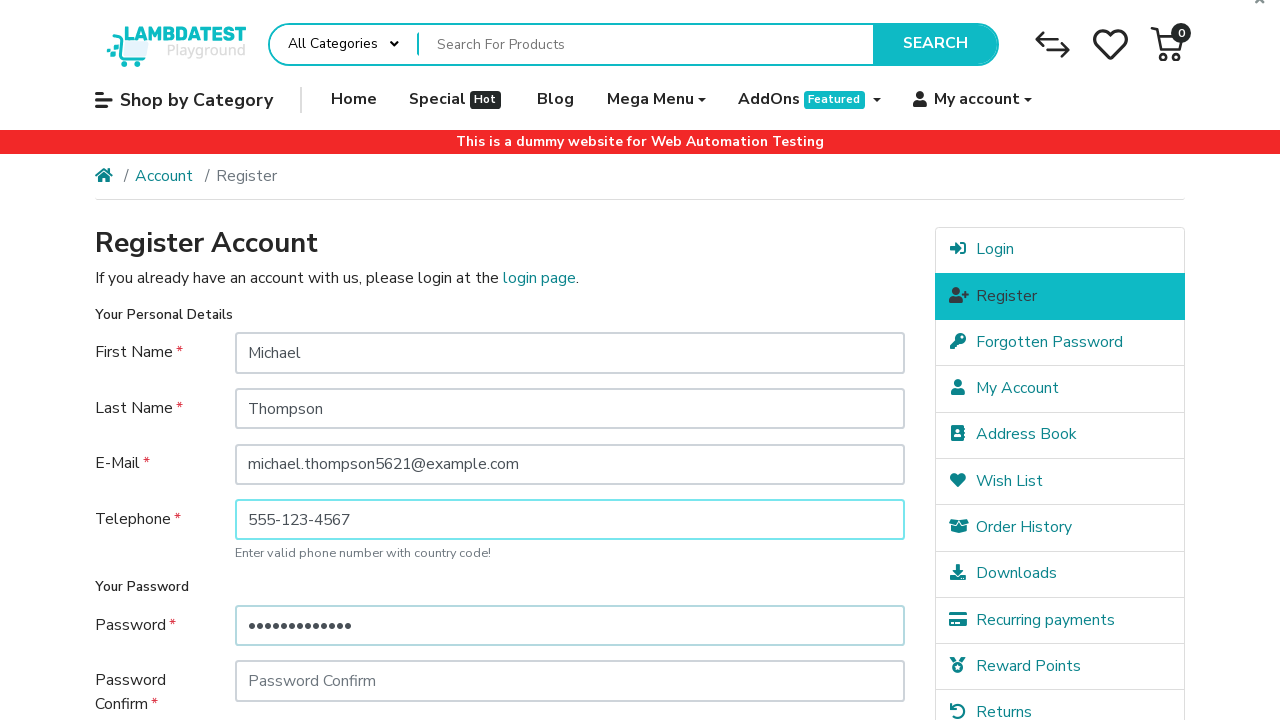

Confirmed password field with 'SecurePass789' on #input-confirm
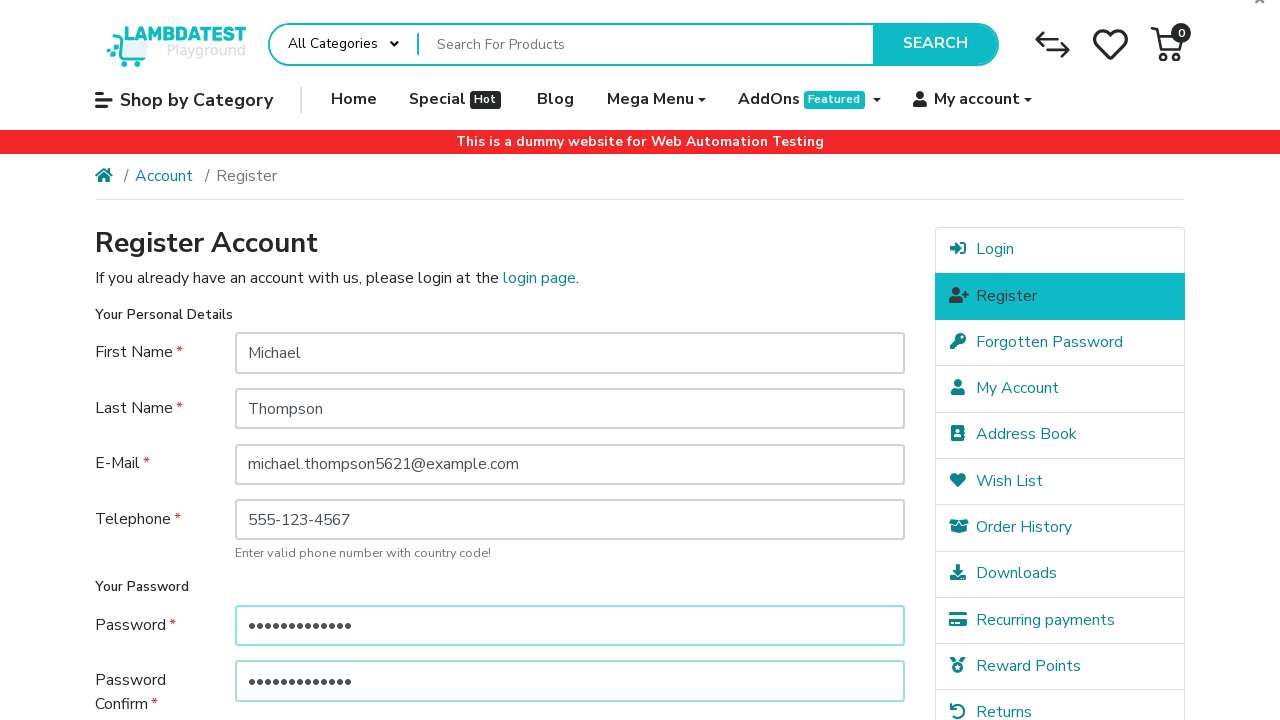

Clicked newsletter opt-in (yes) option at (274, 514) on xpath=//label[@for='input-newsletter-yes']
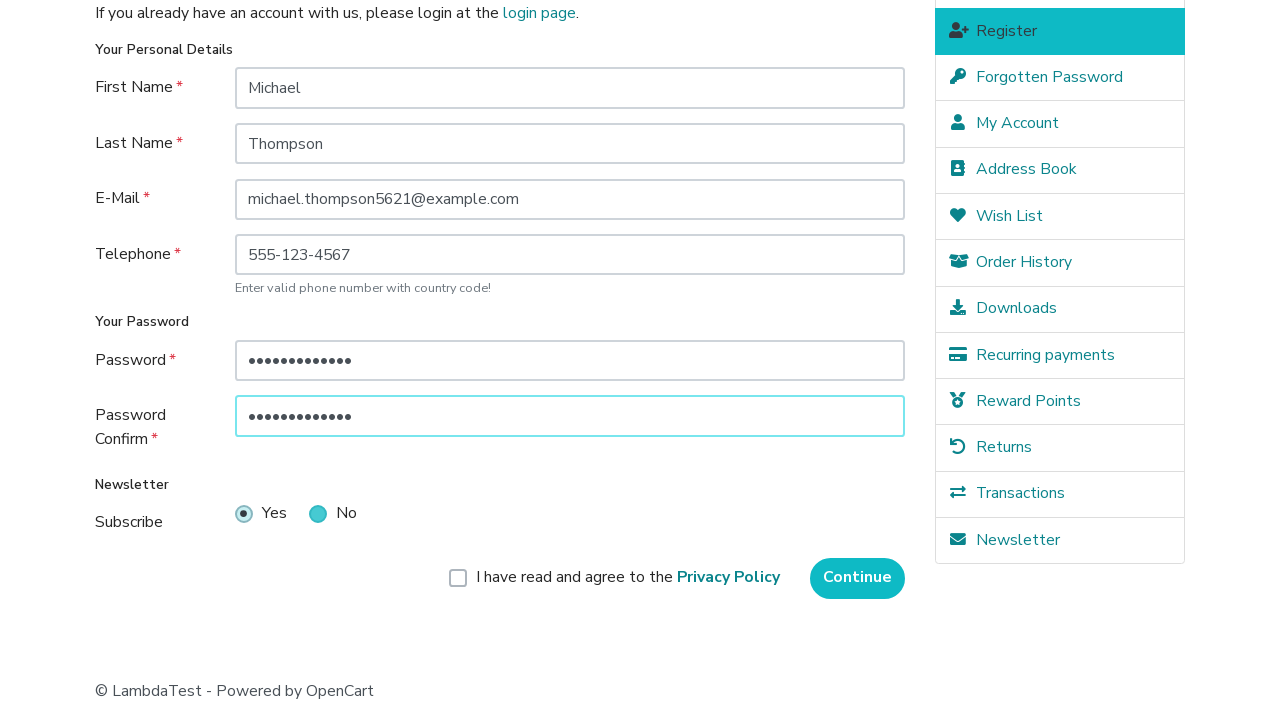

Clicked agree to terms checkbox at (628, 578) on xpath=//label[@for='input-agree']
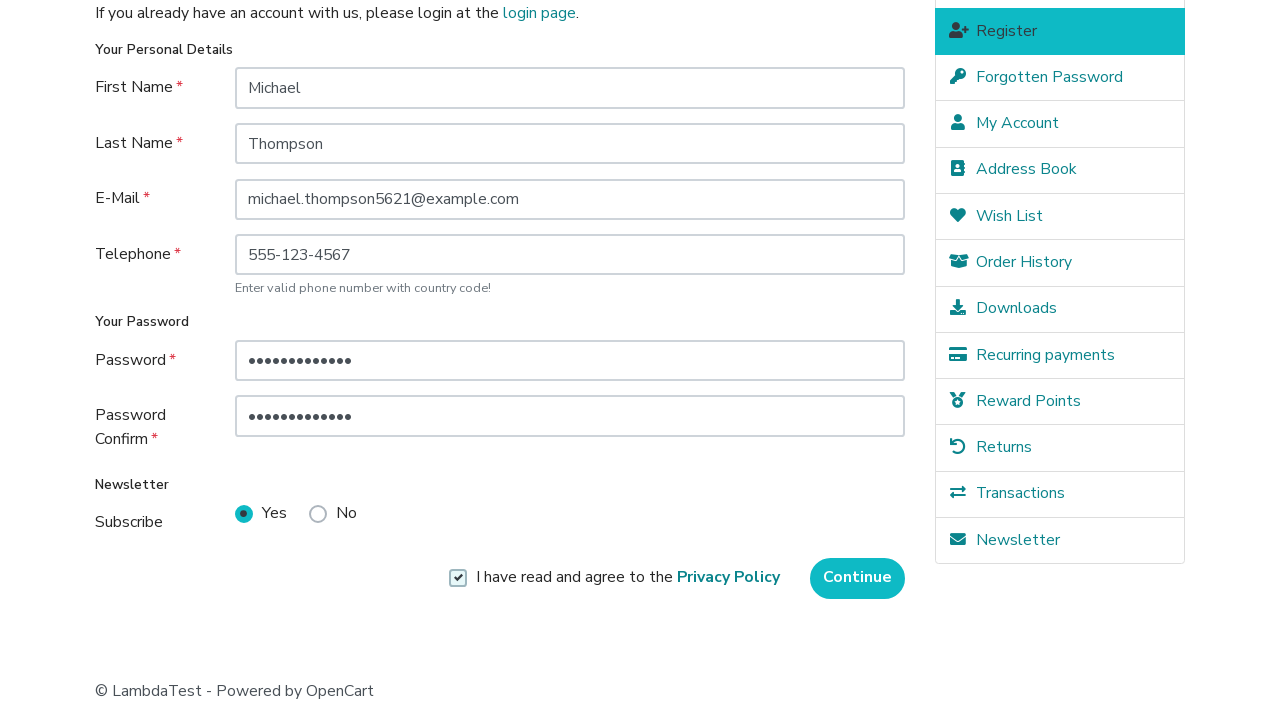

Clicked Continue button to complete user registration at (858, 578) on xpath=//input[@value='Continue']
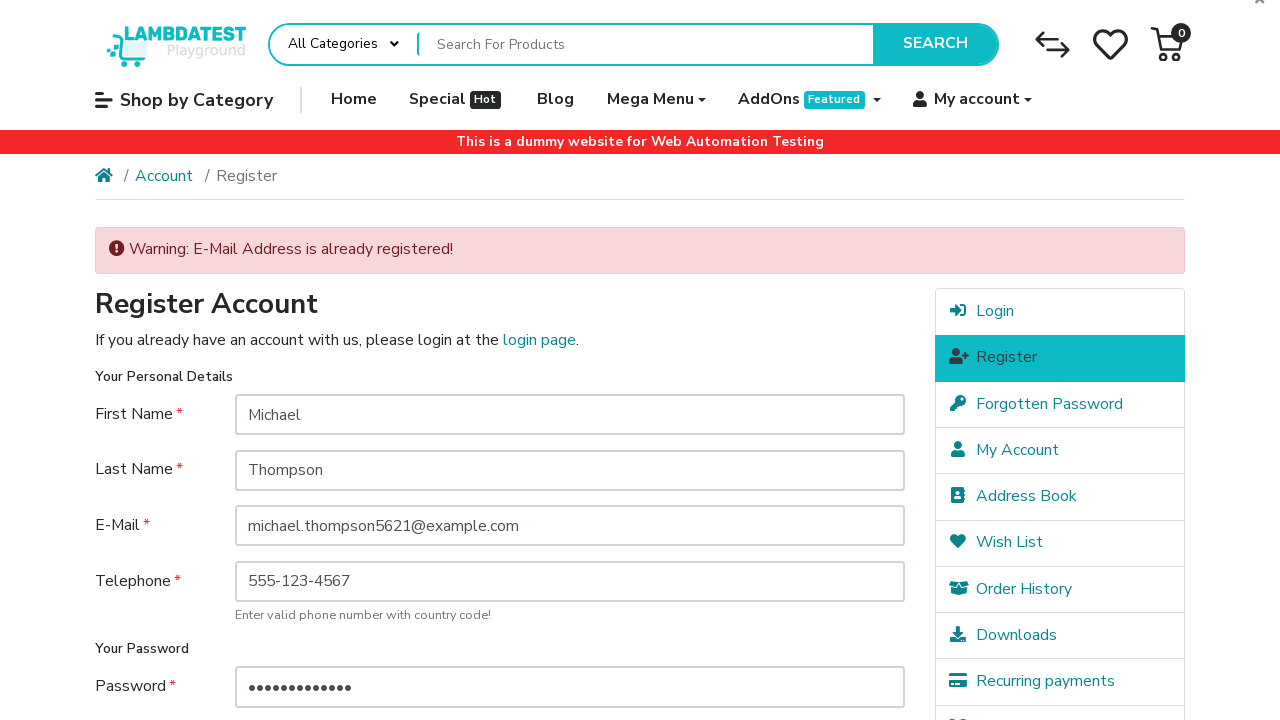

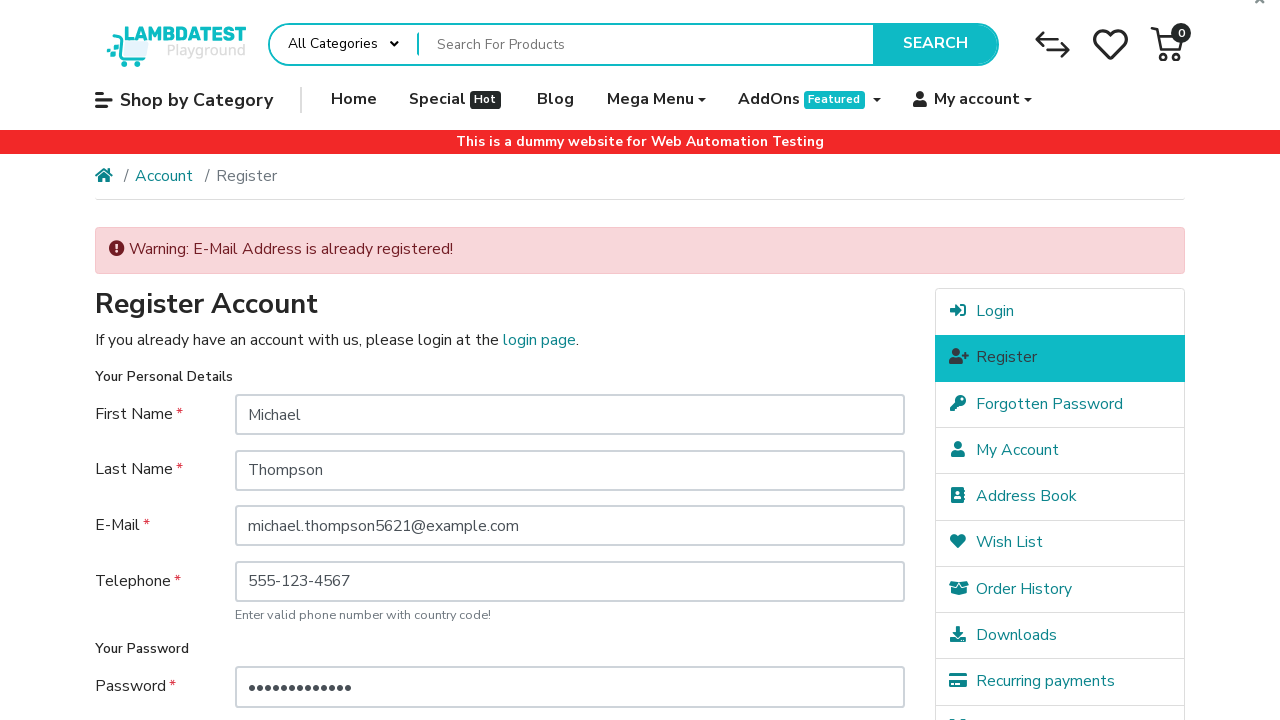